Tests drag and drop functionality on the jQuery UI droppable demo page by dragging an element and dropping it onto a target droppable area within an iframe.

Starting URL: https://jqueryui.com/droppable/

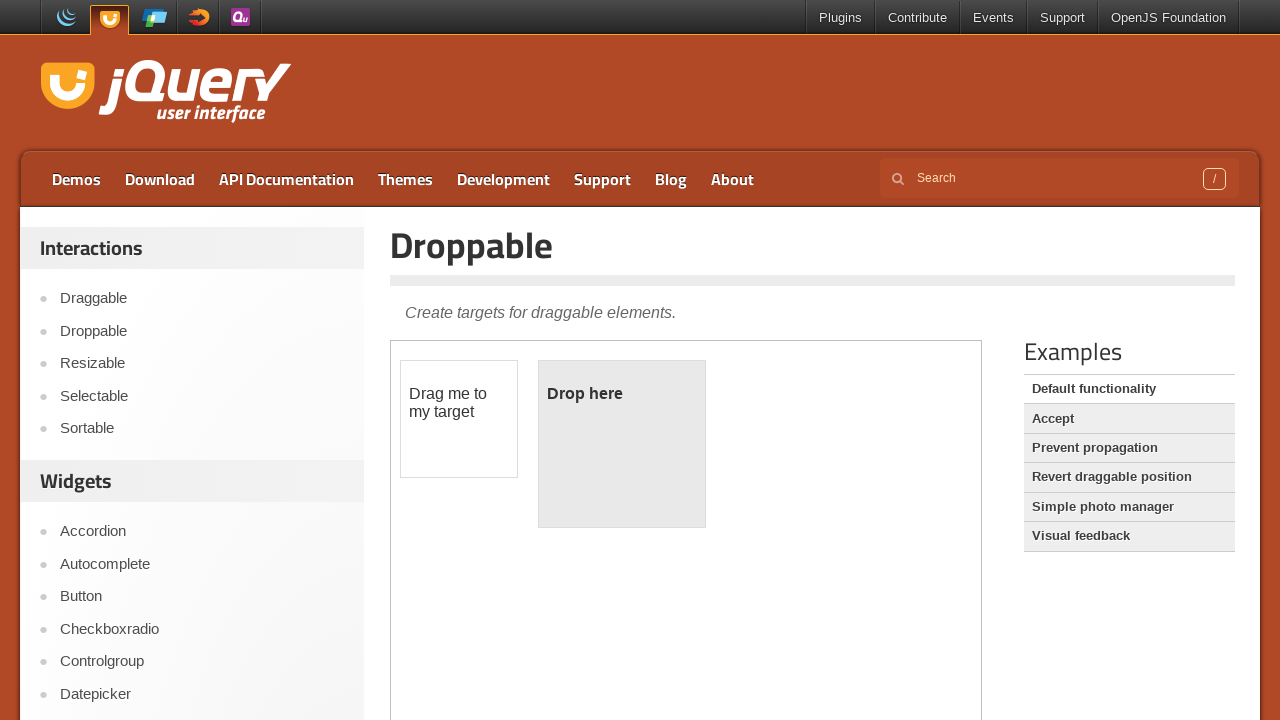

Navigated to jQuery UI droppable demo page
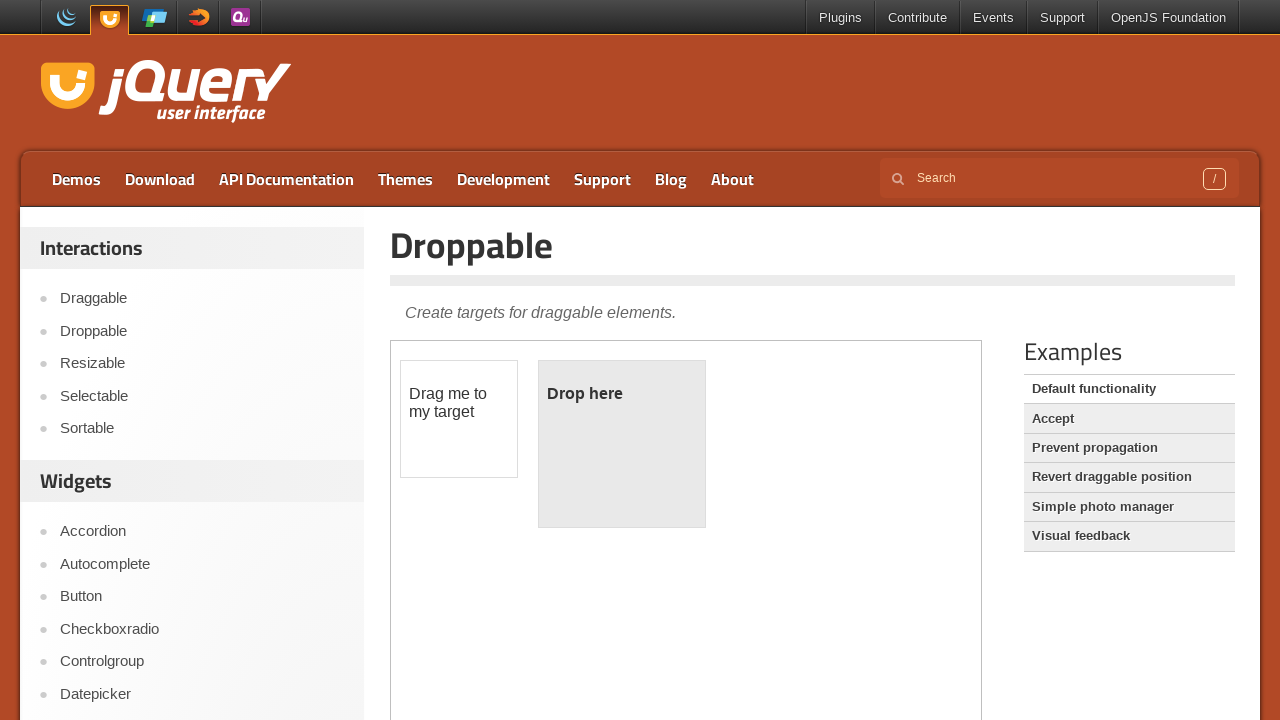

Located demo iframe
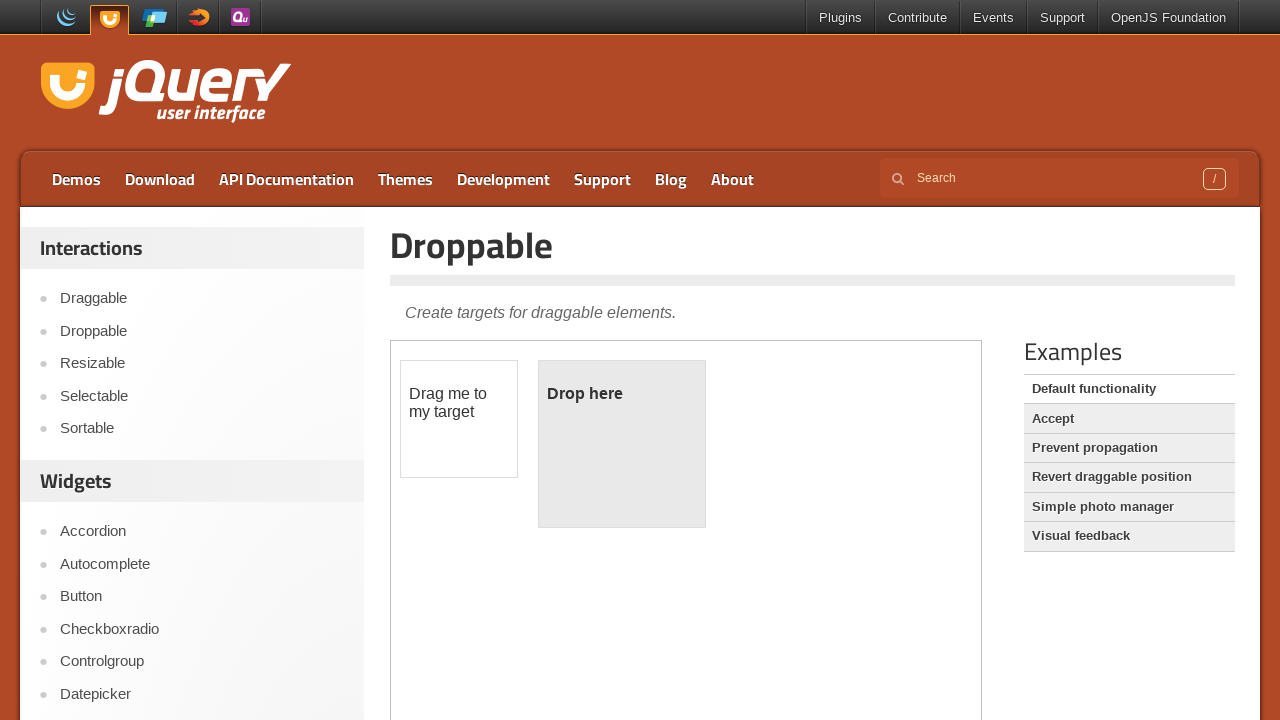

Located draggable element
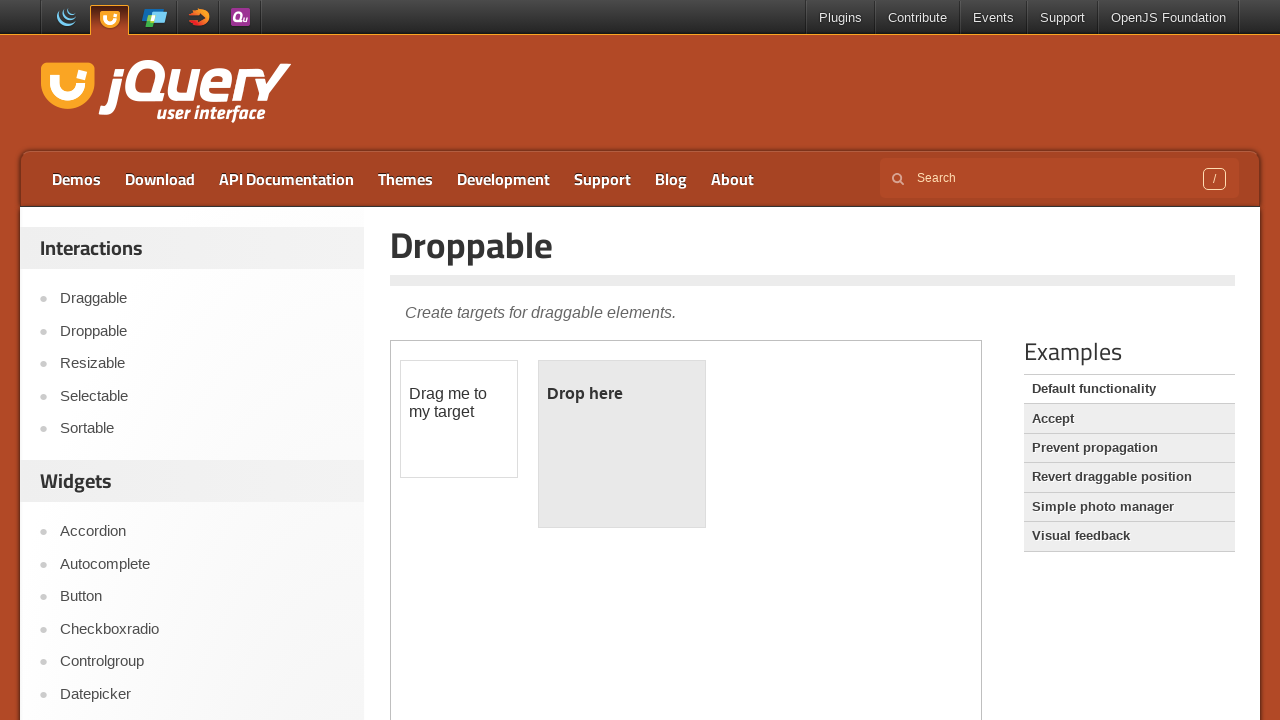

Located droppable target element
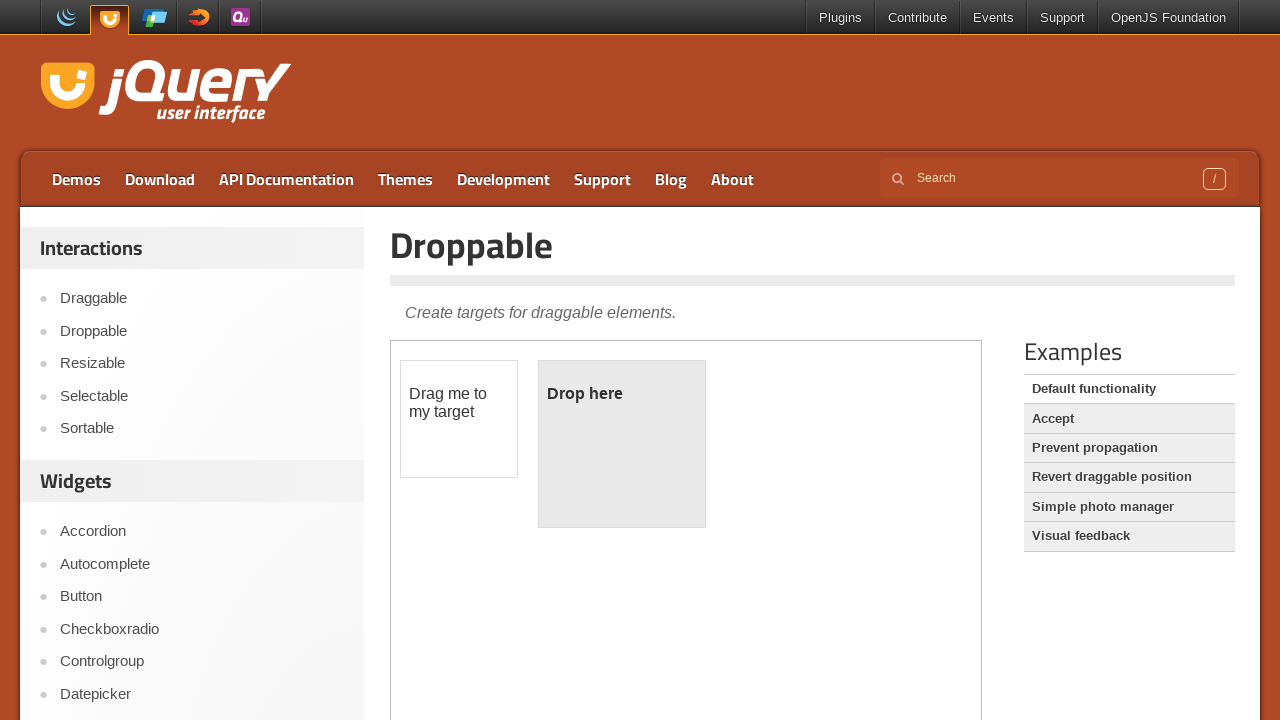

Dragged element onto droppable target at (622, 444)
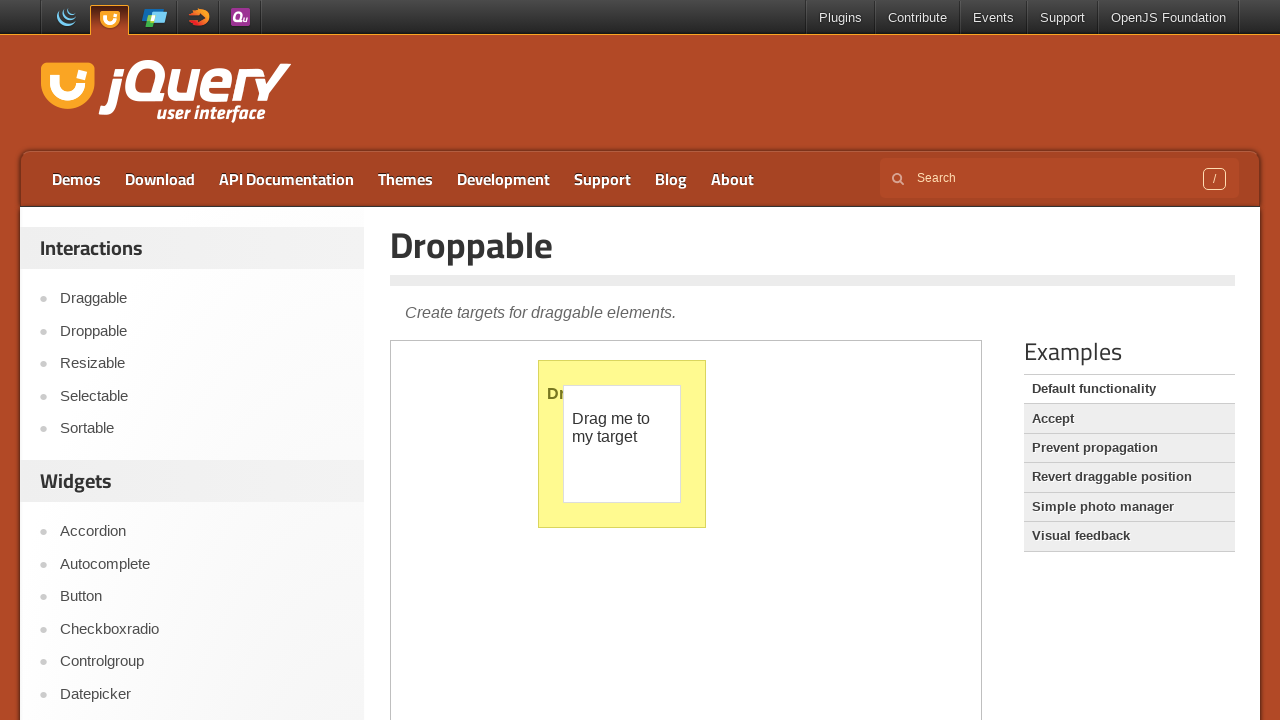

Waited 2 seconds to observe drag and drop result
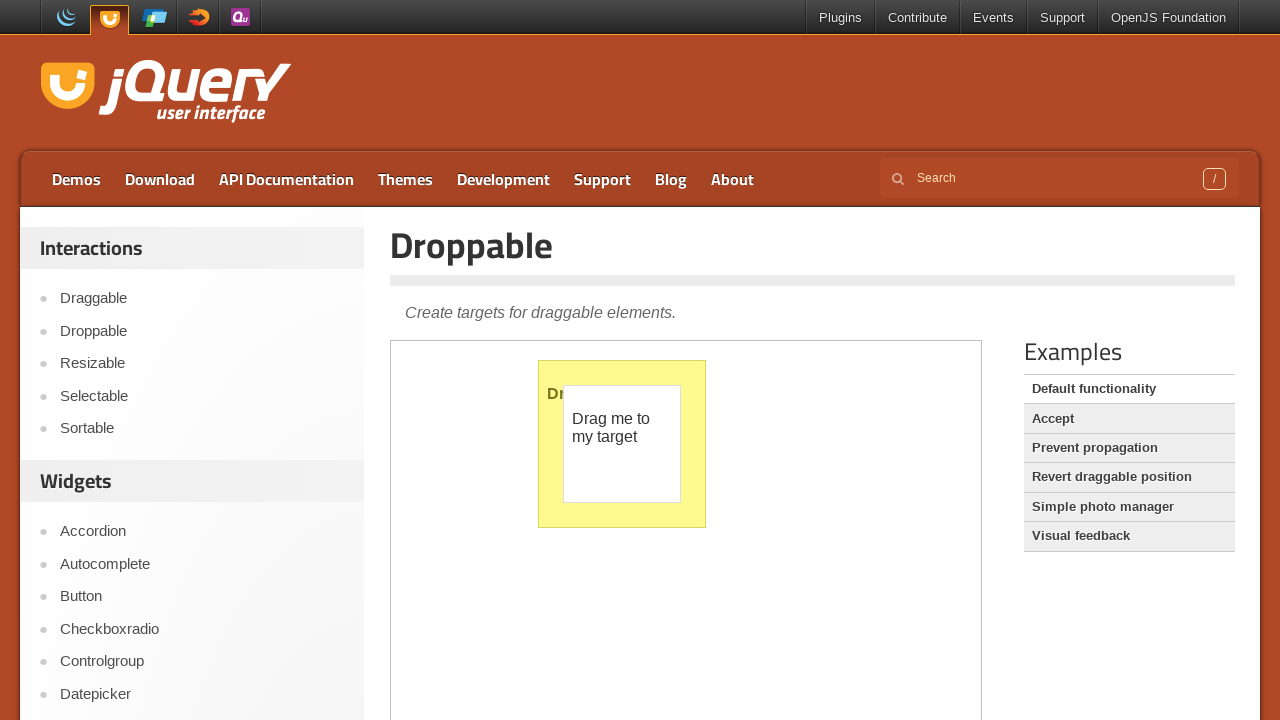

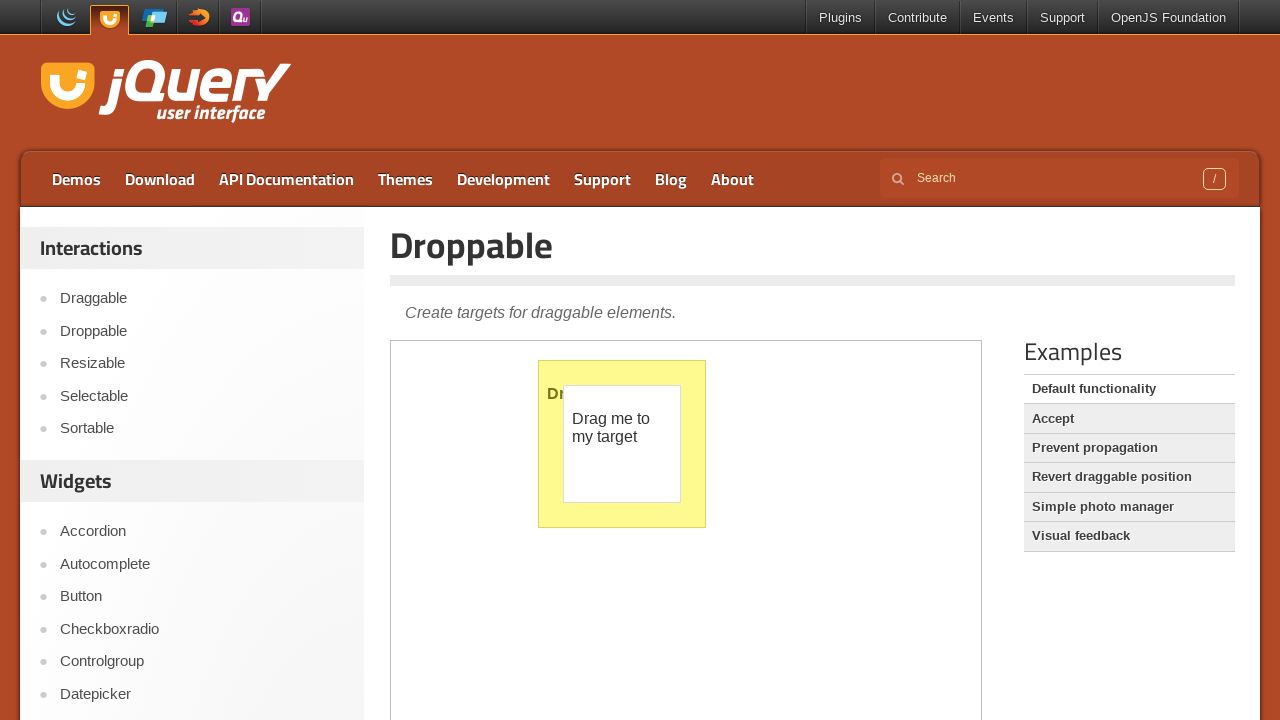